Tests dropdown selection functionality by navigating to the Dropdown page and selecting an option by index

Starting URL: https://practice.cydeo.com/

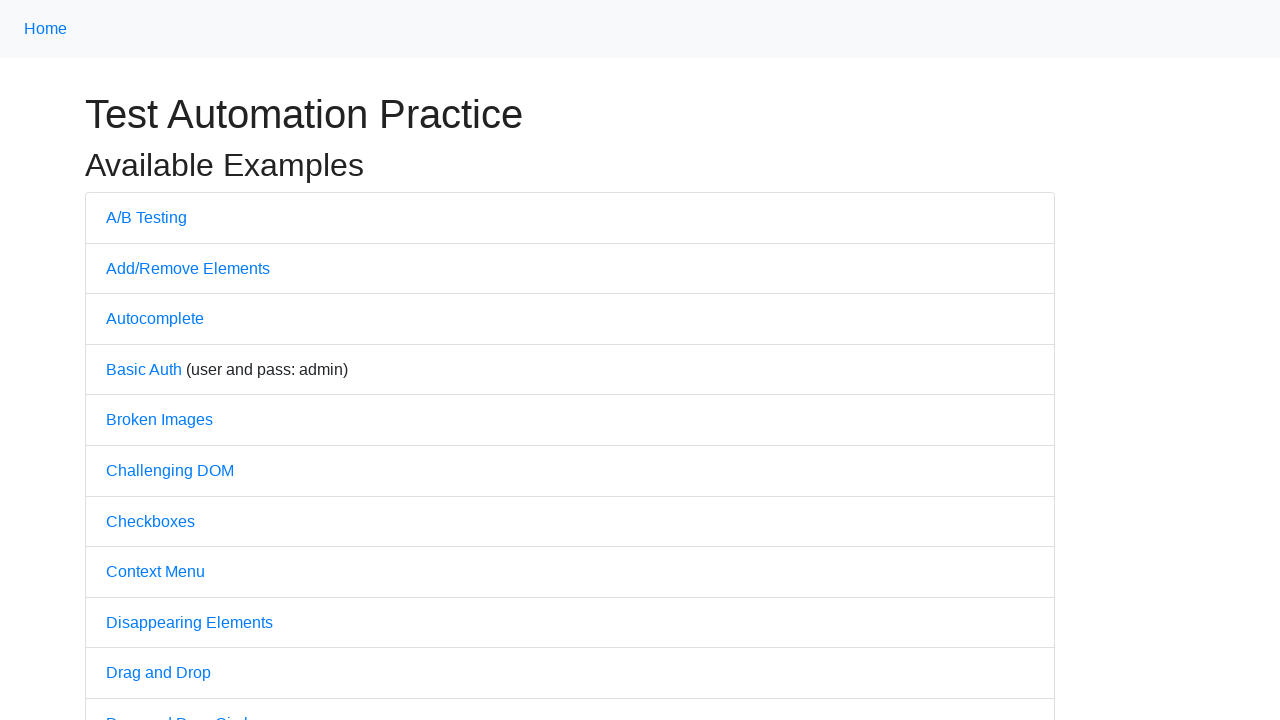

Clicked on Dropdown link to navigate to dropdown page at (143, 360) on internal:text="Dropdown"i
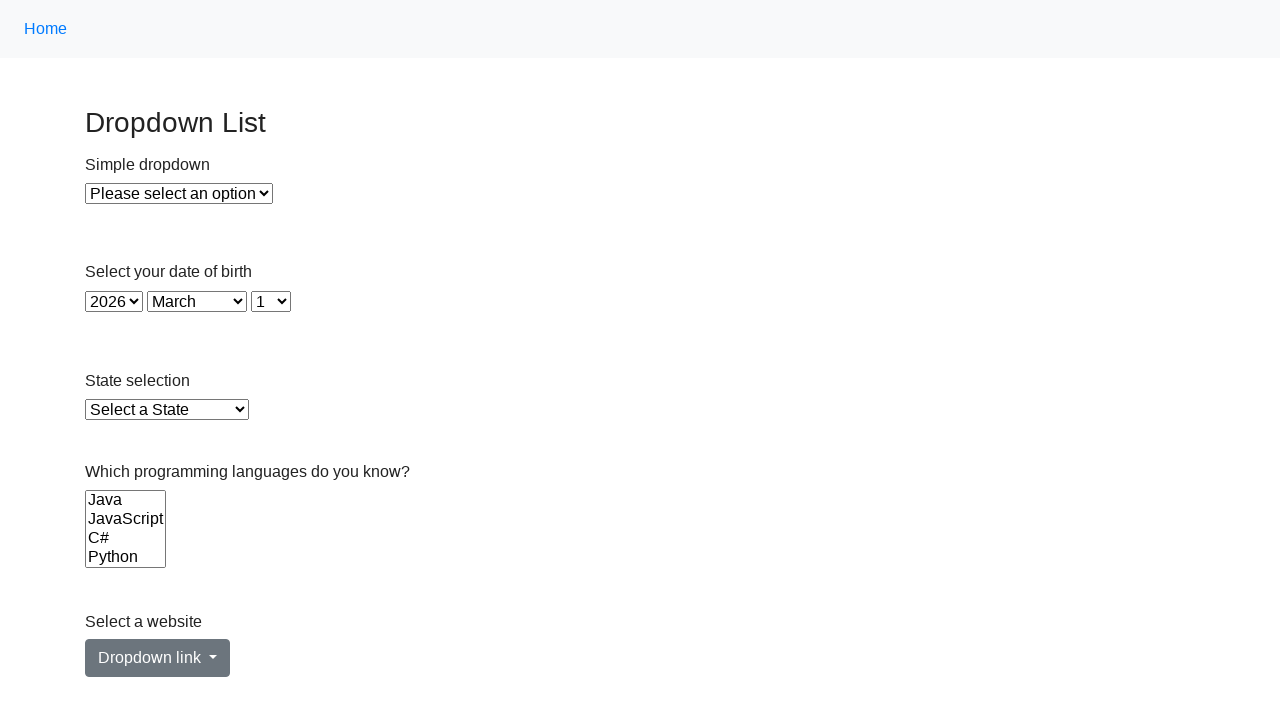

Selected option at index 1 from dropdown menu on xpath=//select[@id='dropdown']
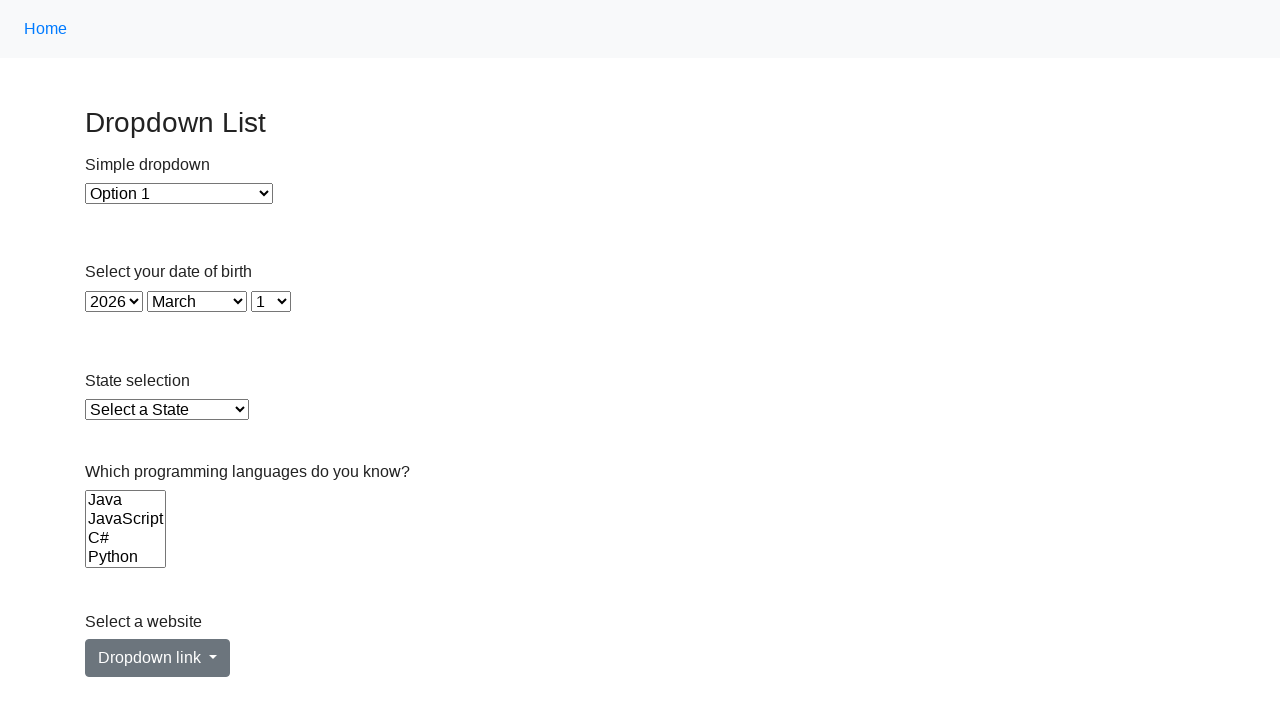

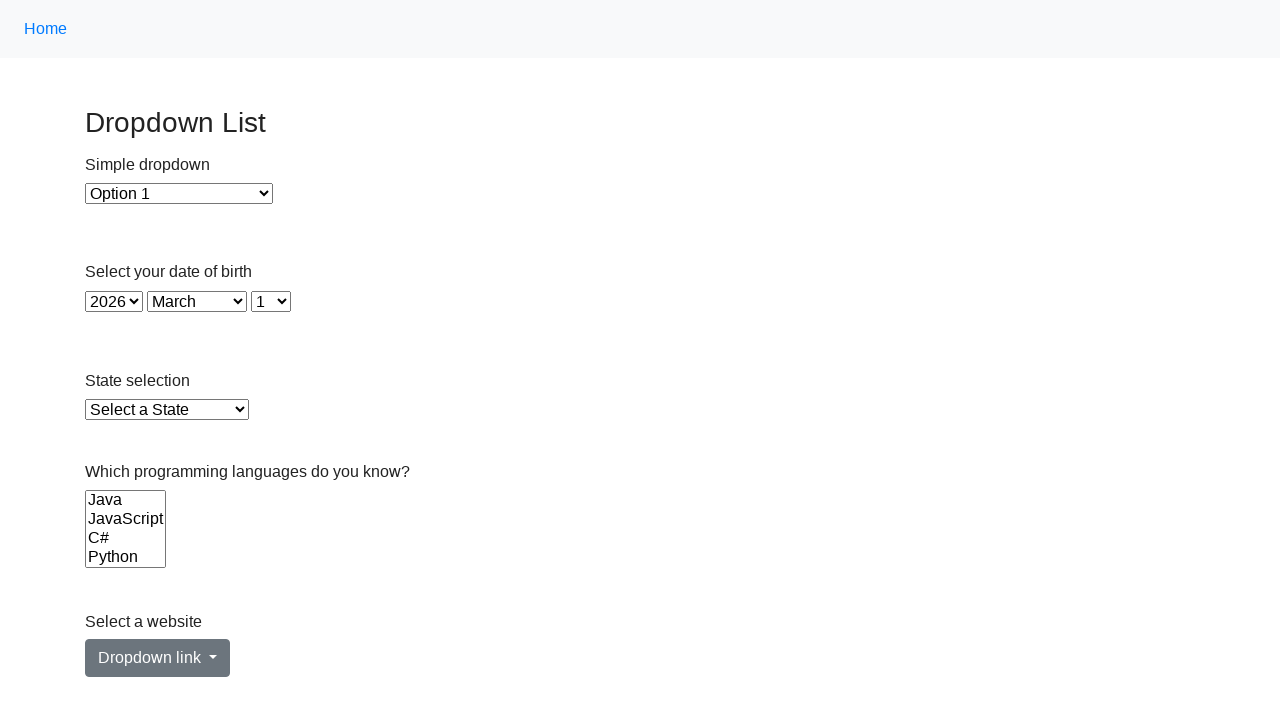